Tests JavaScript alert with OK and Cancel buttons - clicks to trigger alert and dismisses it

Starting URL: https://demo.automationtesting.in/Alerts.html

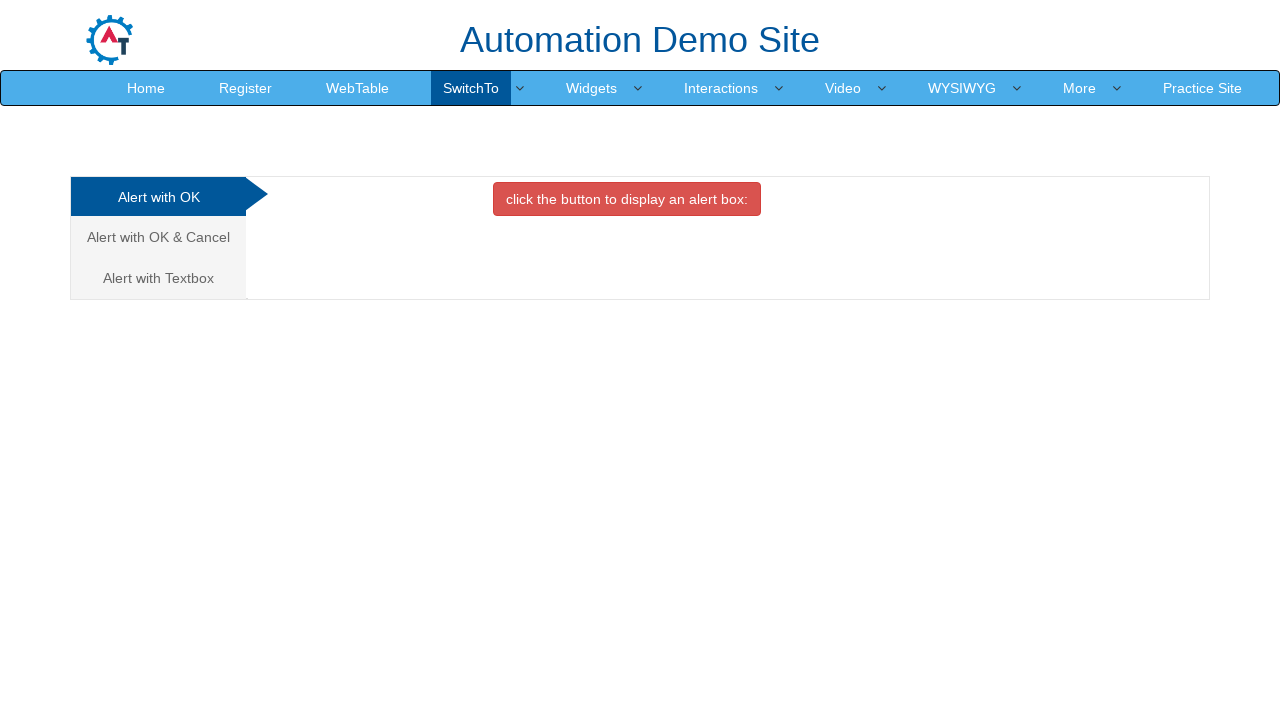

Clicked on 'Alert with OK & Cancel' tab at (158, 237) on text=Alert with OK & Cancel
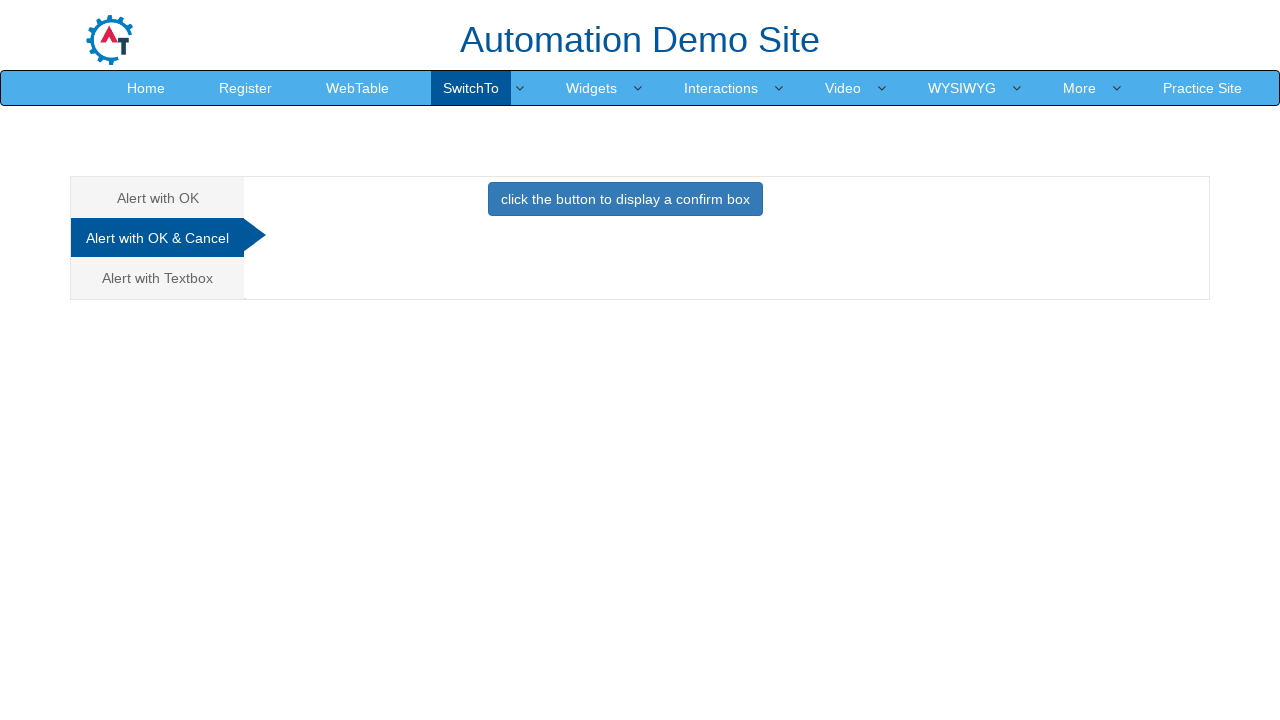

Set up dialog handler to dismiss alert
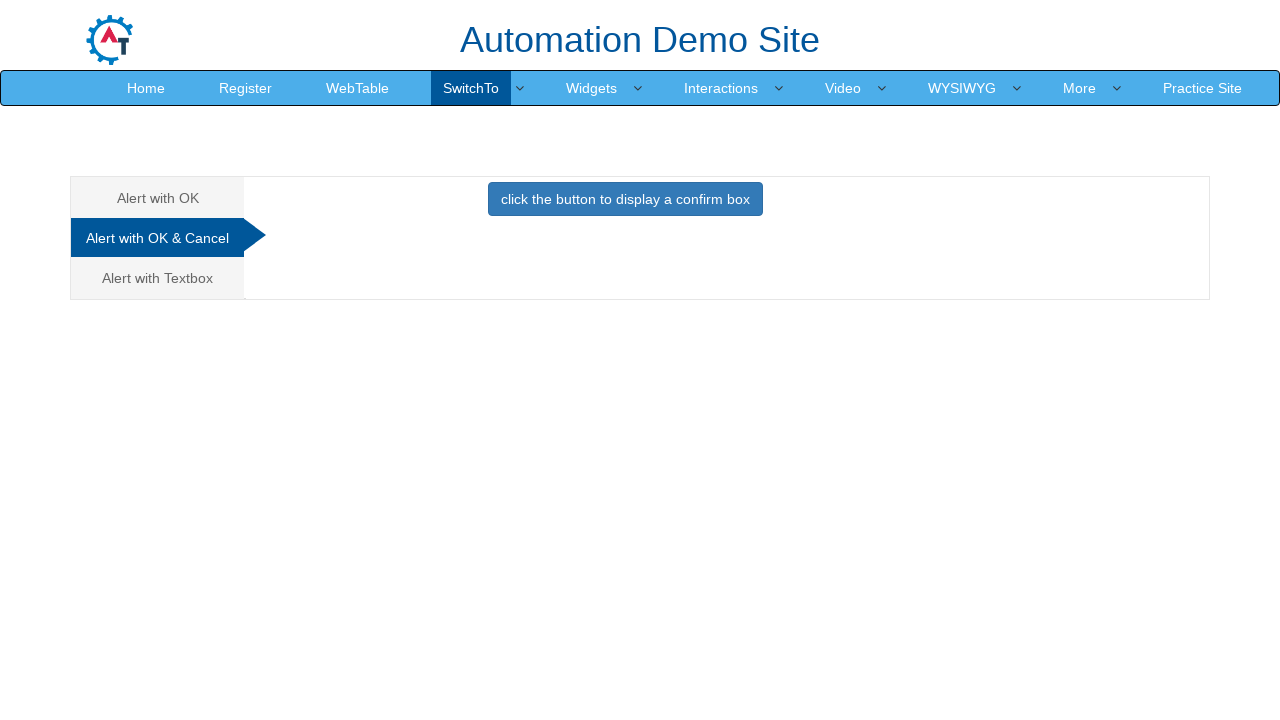

Clicked button to trigger JavaScript alert with OK and Cancel buttons at (625, 199) on xpath=//div[@id='CancelTab']/button
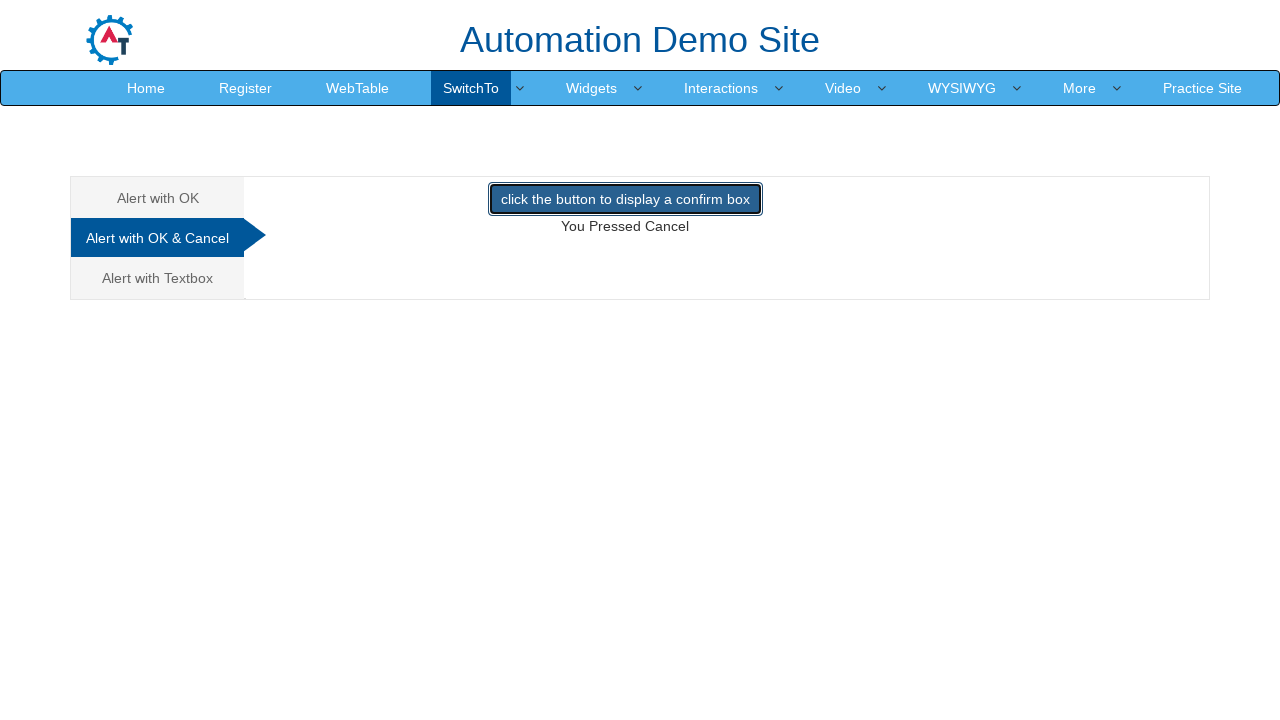

Alert was dismissed and confirmation text appeared
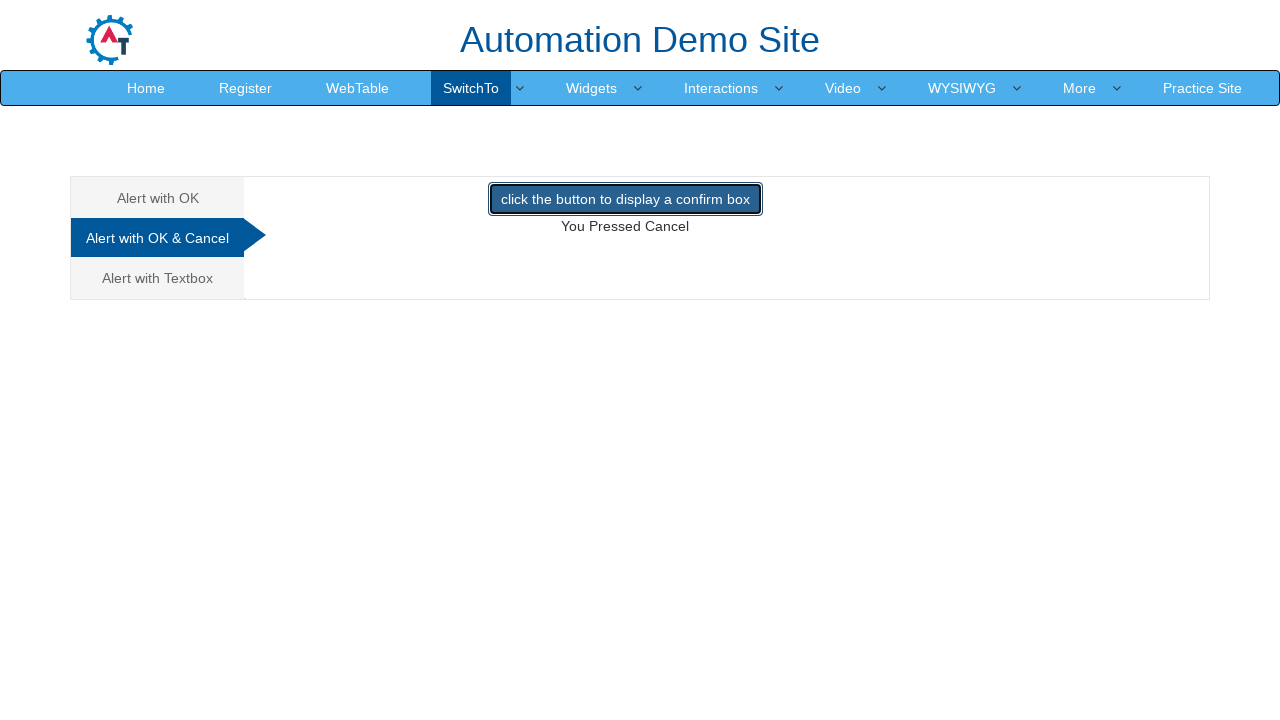

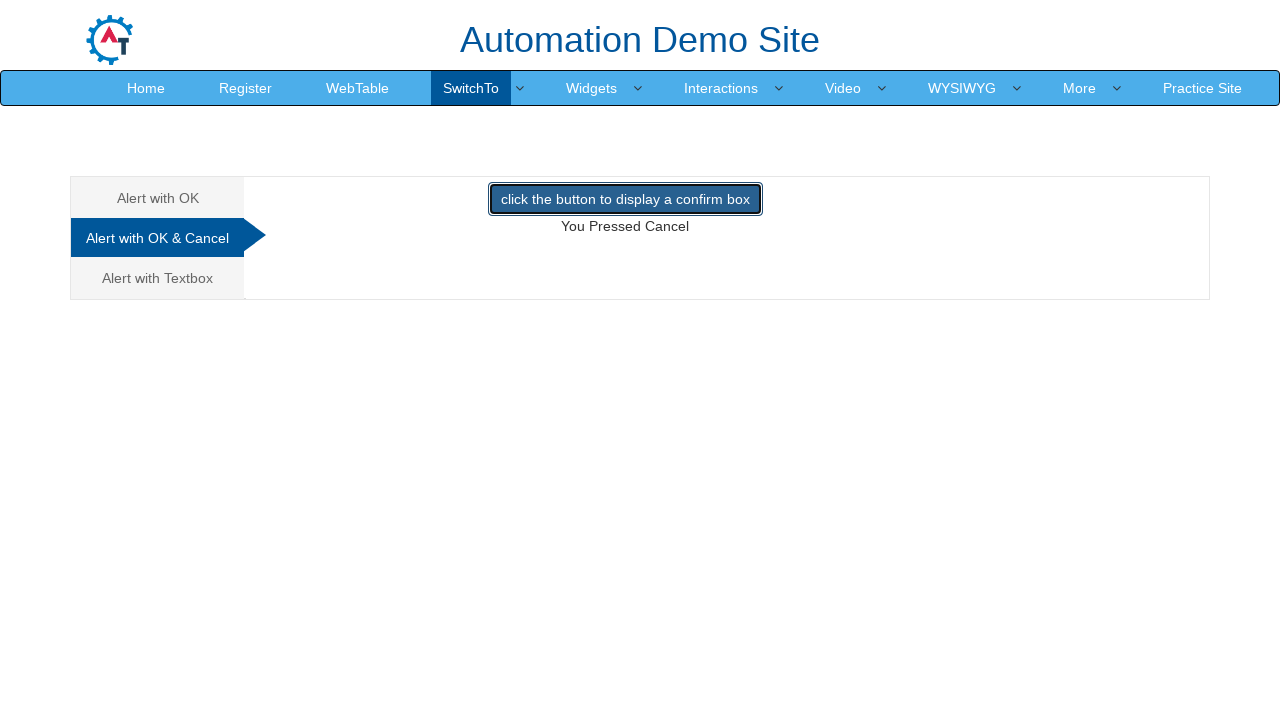